Tests basic browser navigation by maximizing the window, navigating to a courses page, minimizing the window, and navigating back to the original page.

Starting URL: https://rahulshettyacademy.com/#/index

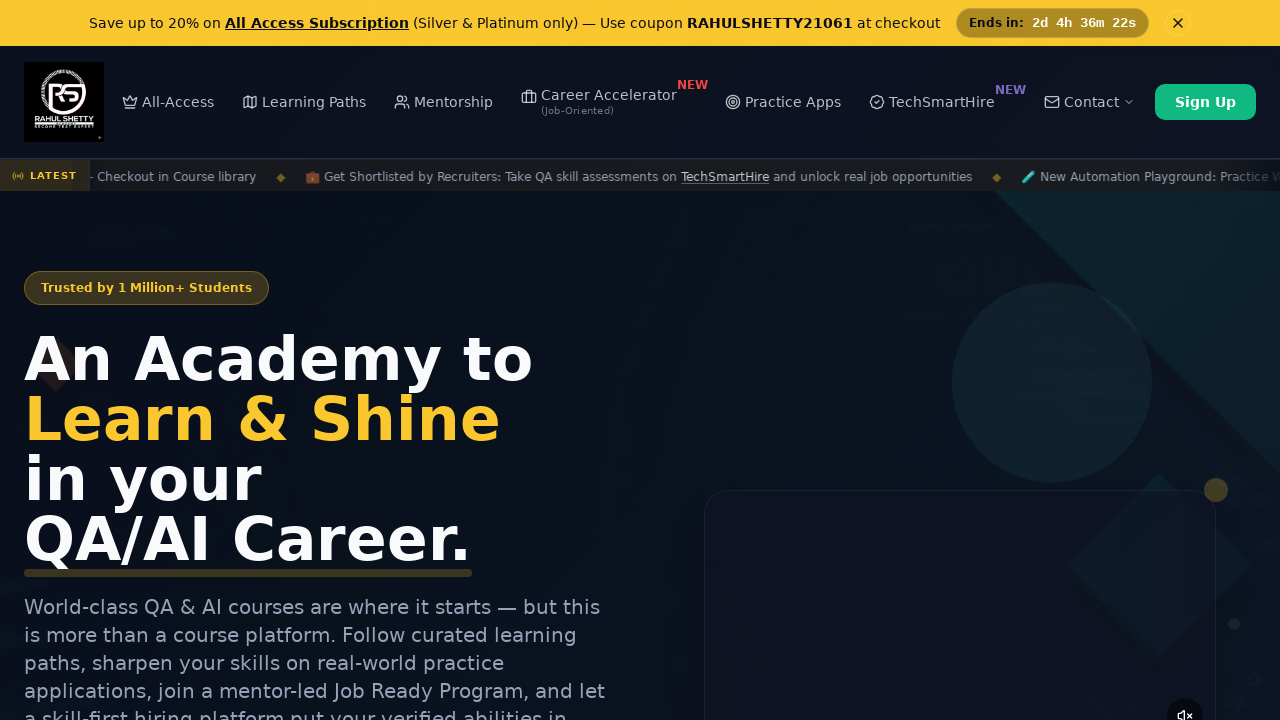

Maximized browser window to 1920x1080
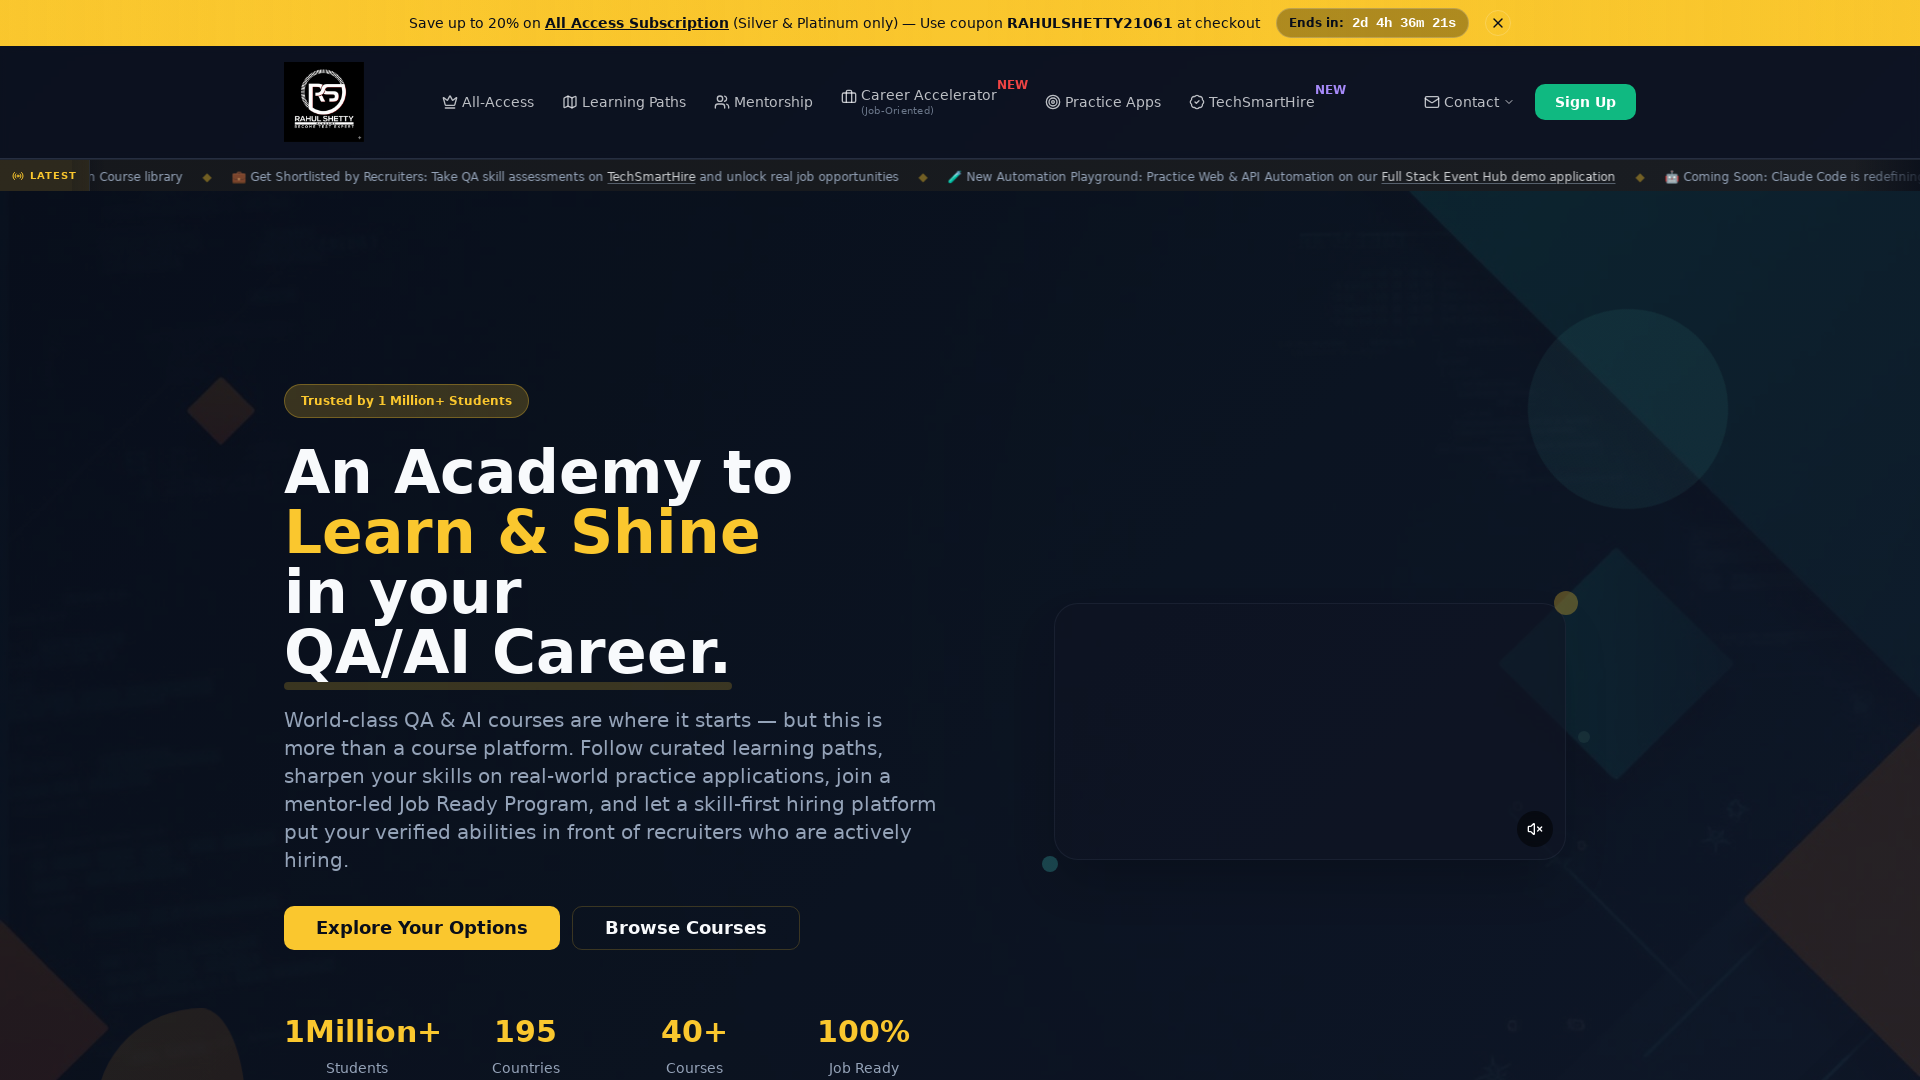

Navigated to courses page at https://courses.rahulshettyacademy.com/courses
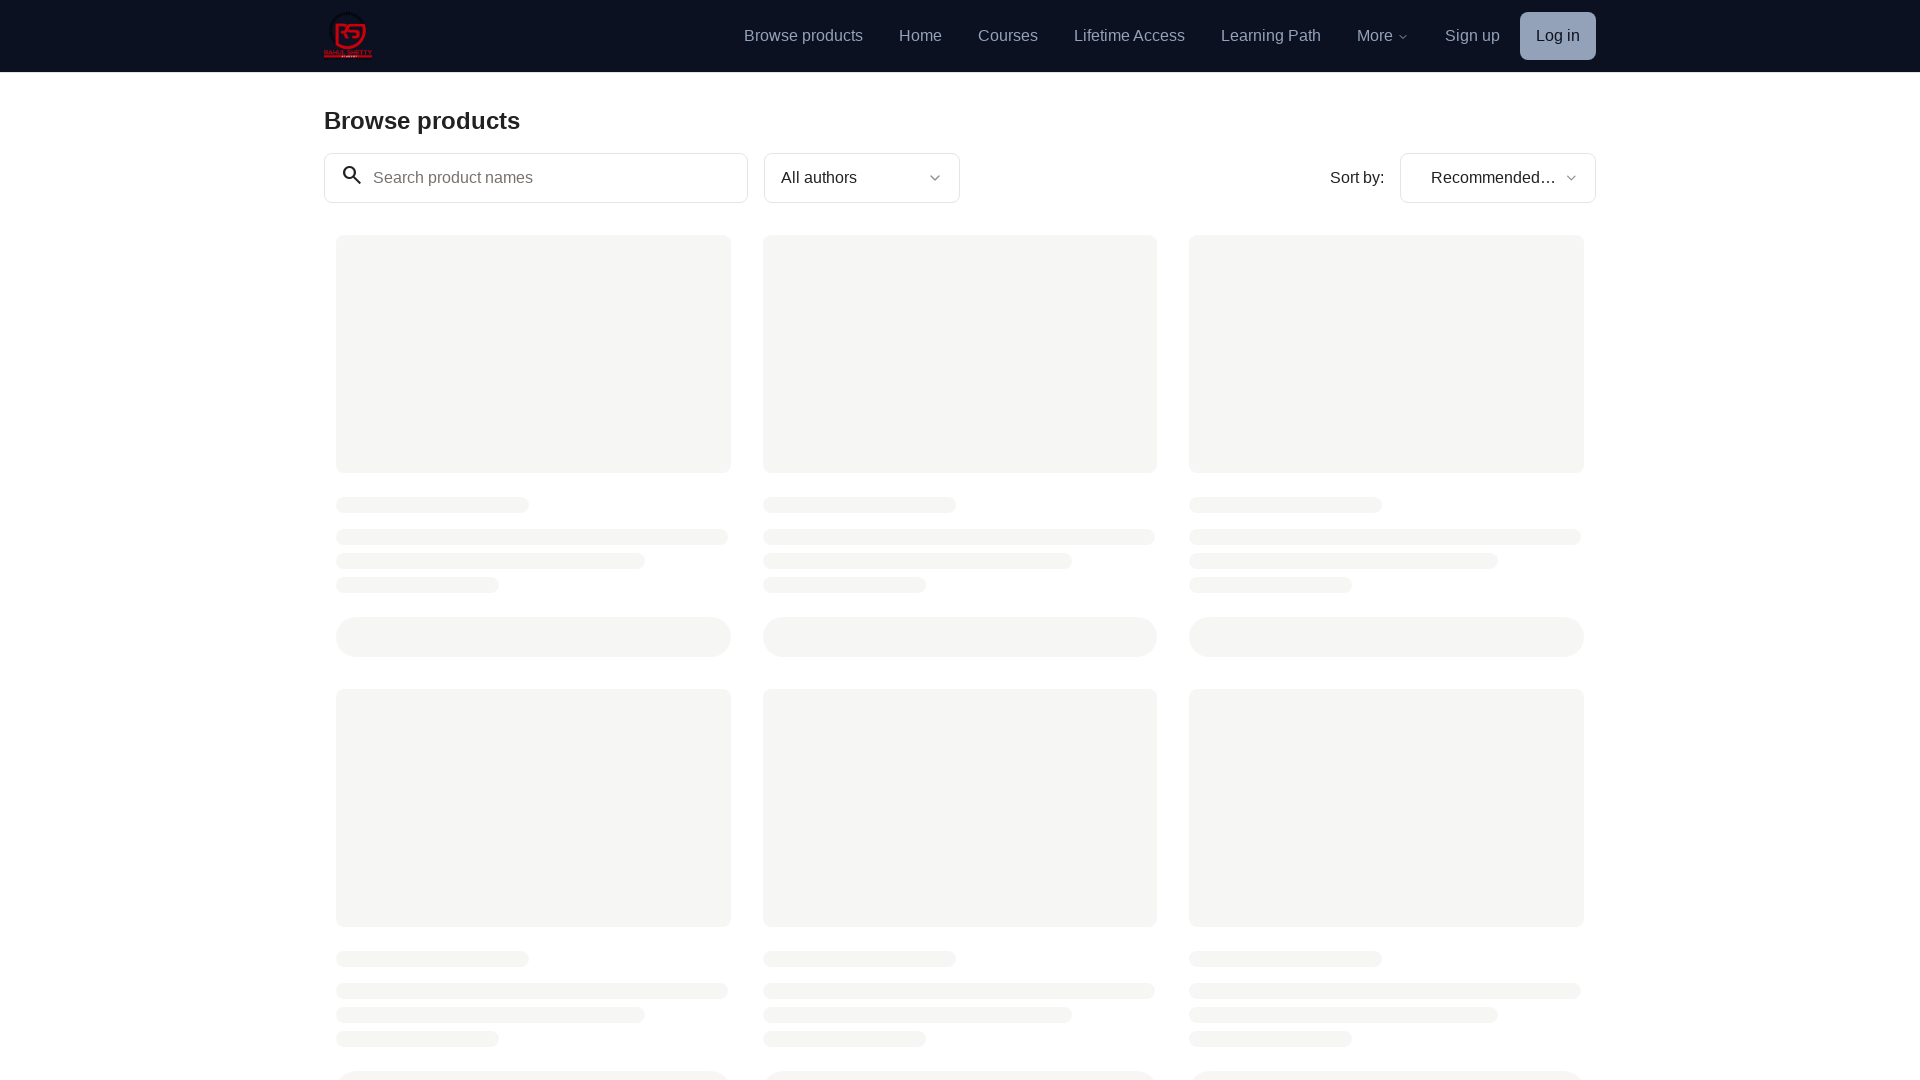

Minimized browser window to 800x600
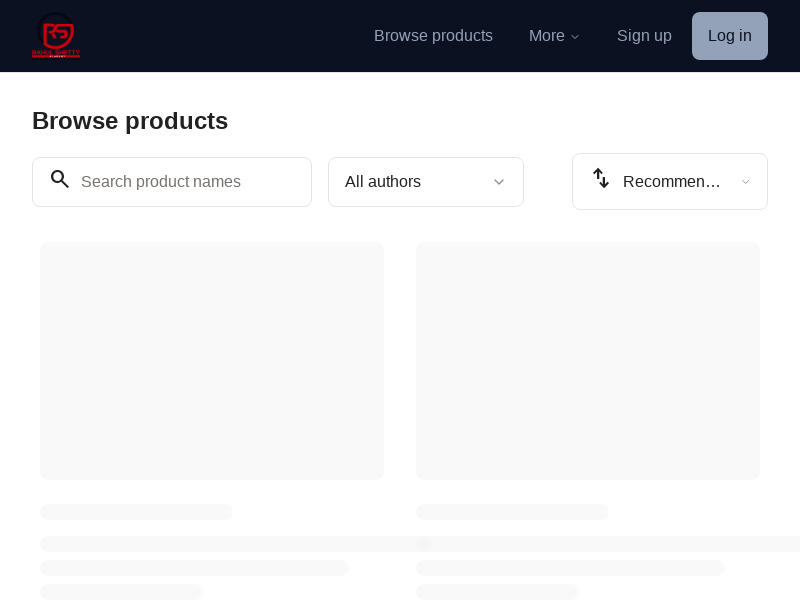

Navigated back to the original page
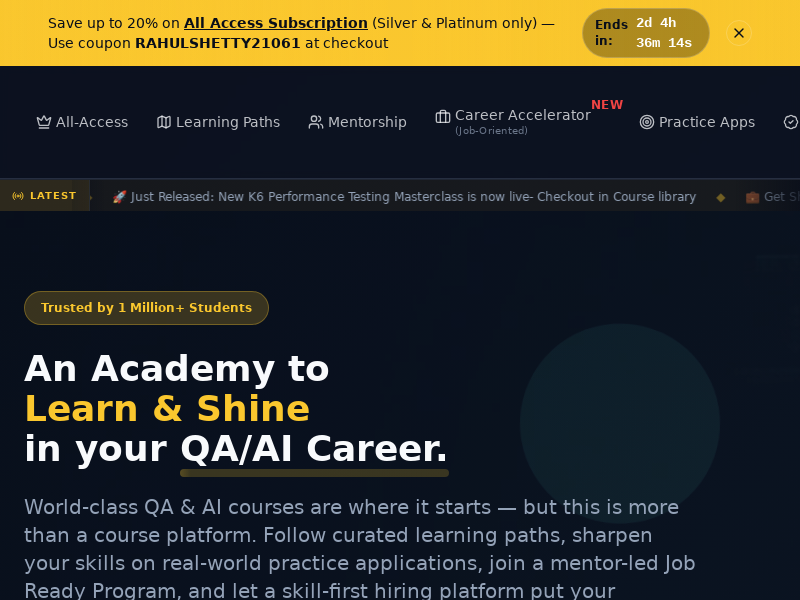

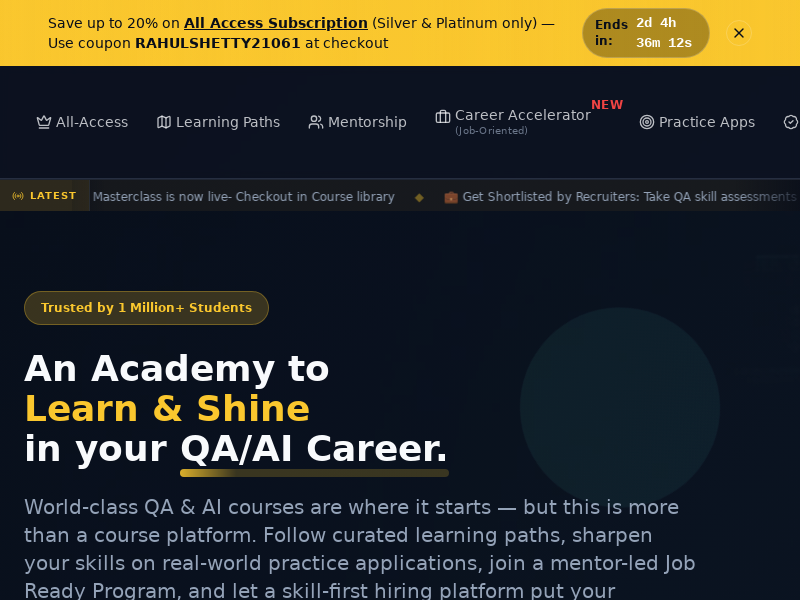